Tests the Add/Remove Elements page by clicking the "Add Element" button 5 times to create multiple delete buttons, then waits for the elements to appear.

Starting URL: http://the-internet.herokuapp.com/add_remove_elements/

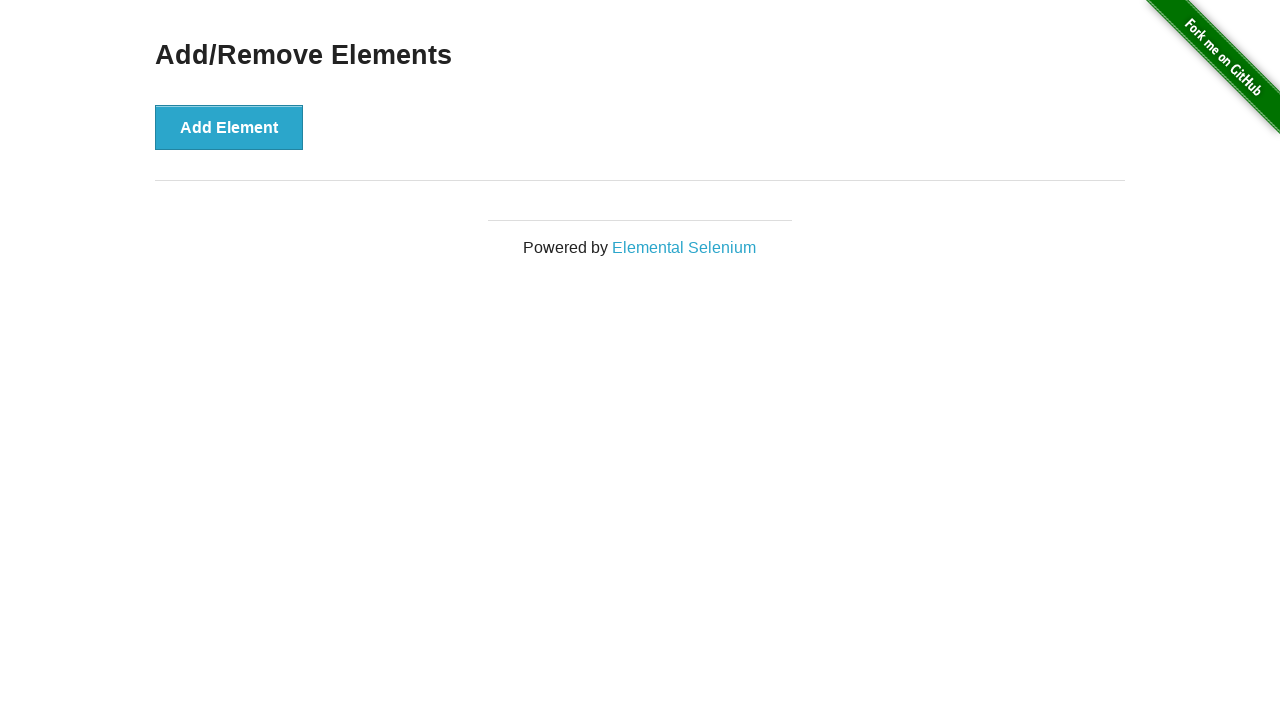

Clicked 'Add Element' button (iteration 1 of 5) at (229, 127) on button[onclick='addElement()']
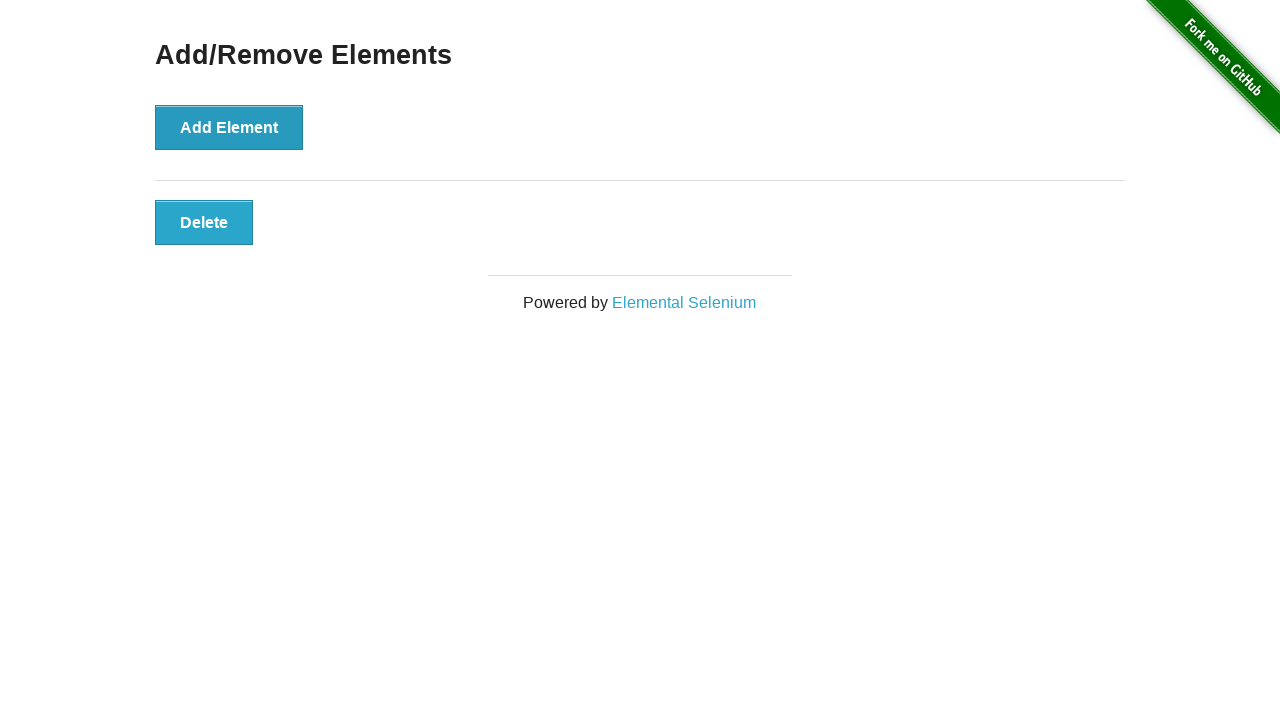

Clicked 'Add Element' button (iteration 2 of 5) at (229, 127) on button[onclick='addElement()']
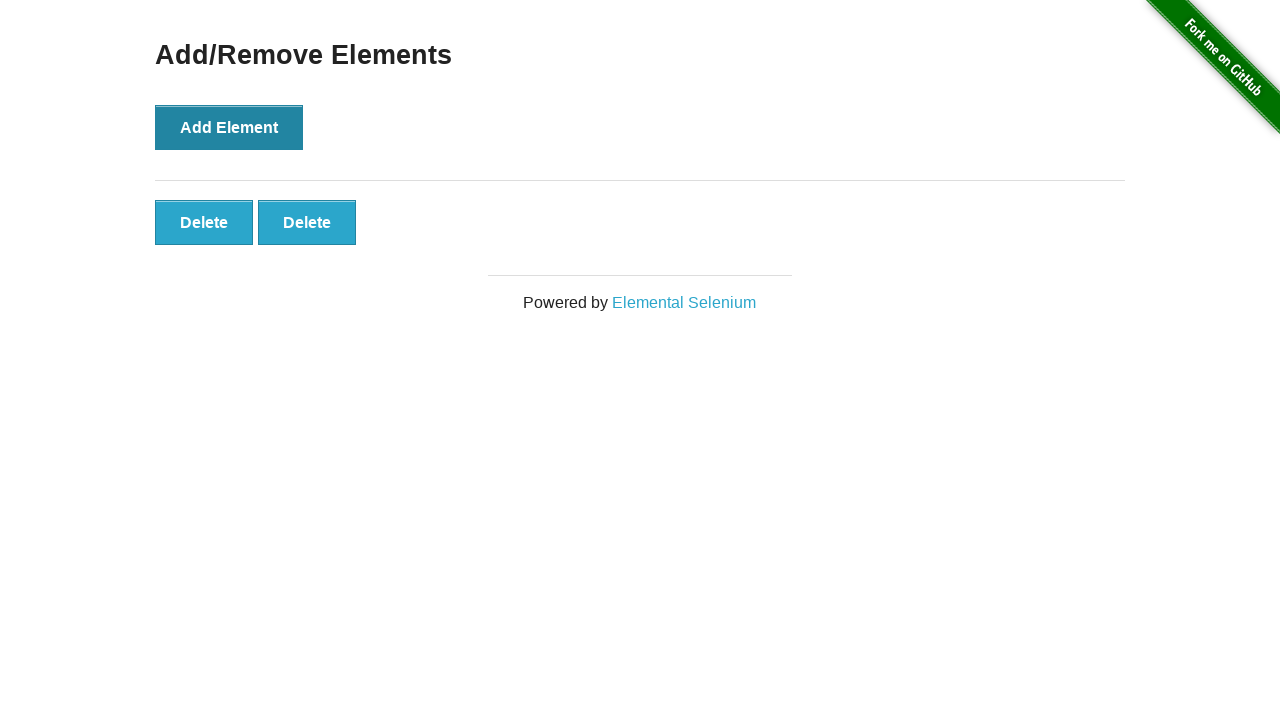

Clicked 'Add Element' button (iteration 3 of 5) at (229, 127) on button[onclick='addElement()']
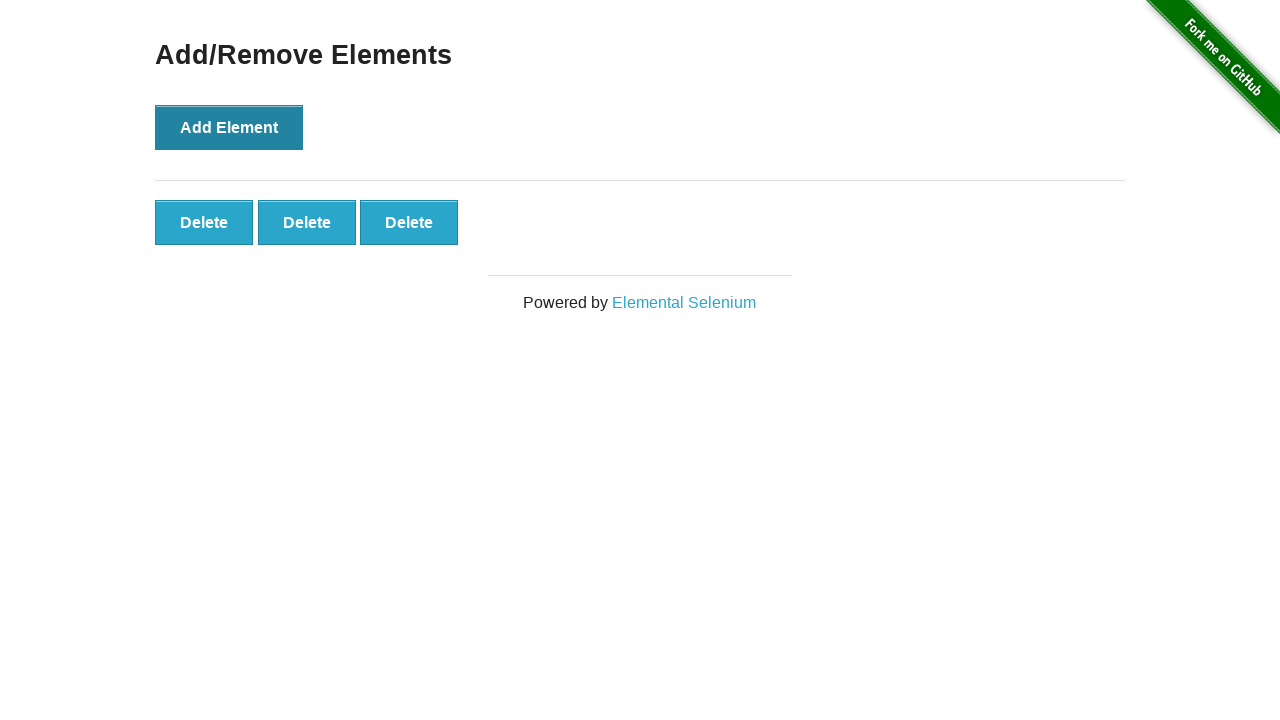

Clicked 'Add Element' button (iteration 4 of 5) at (229, 127) on button[onclick='addElement()']
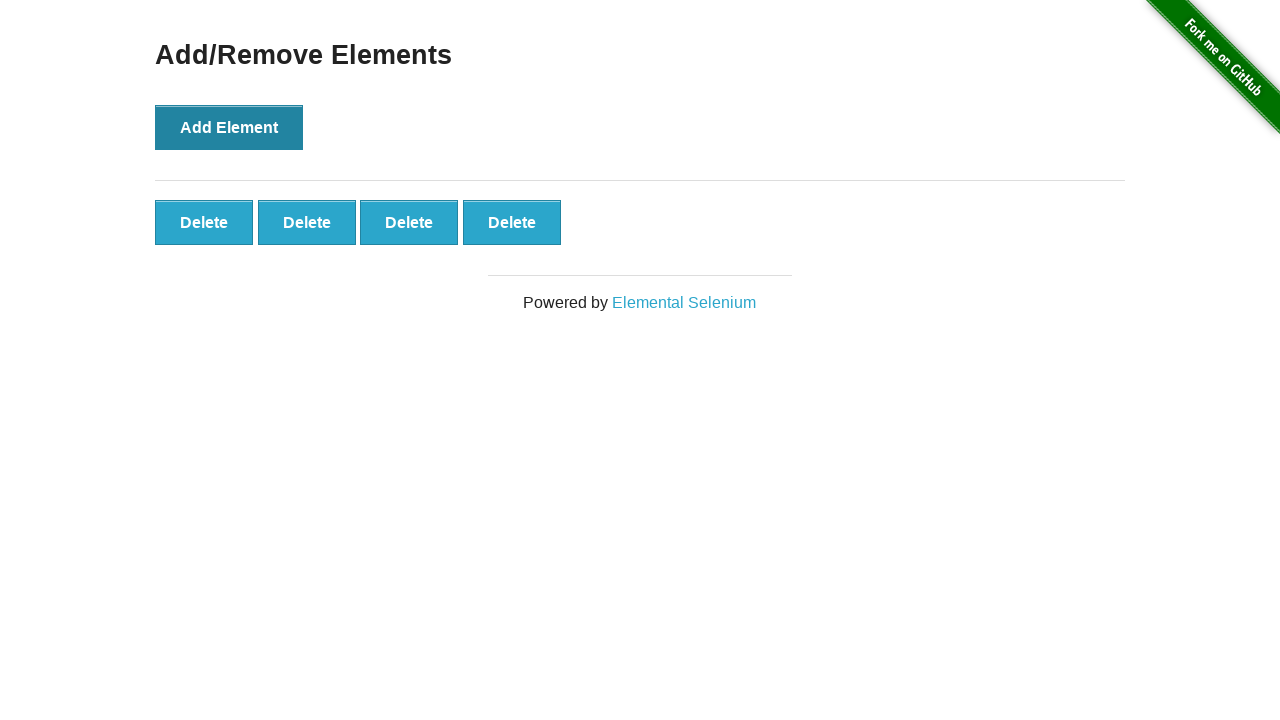

Clicked 'Add Element' button (iteration 5 of 5) at (229, 127) on button[onclick='addElement()']
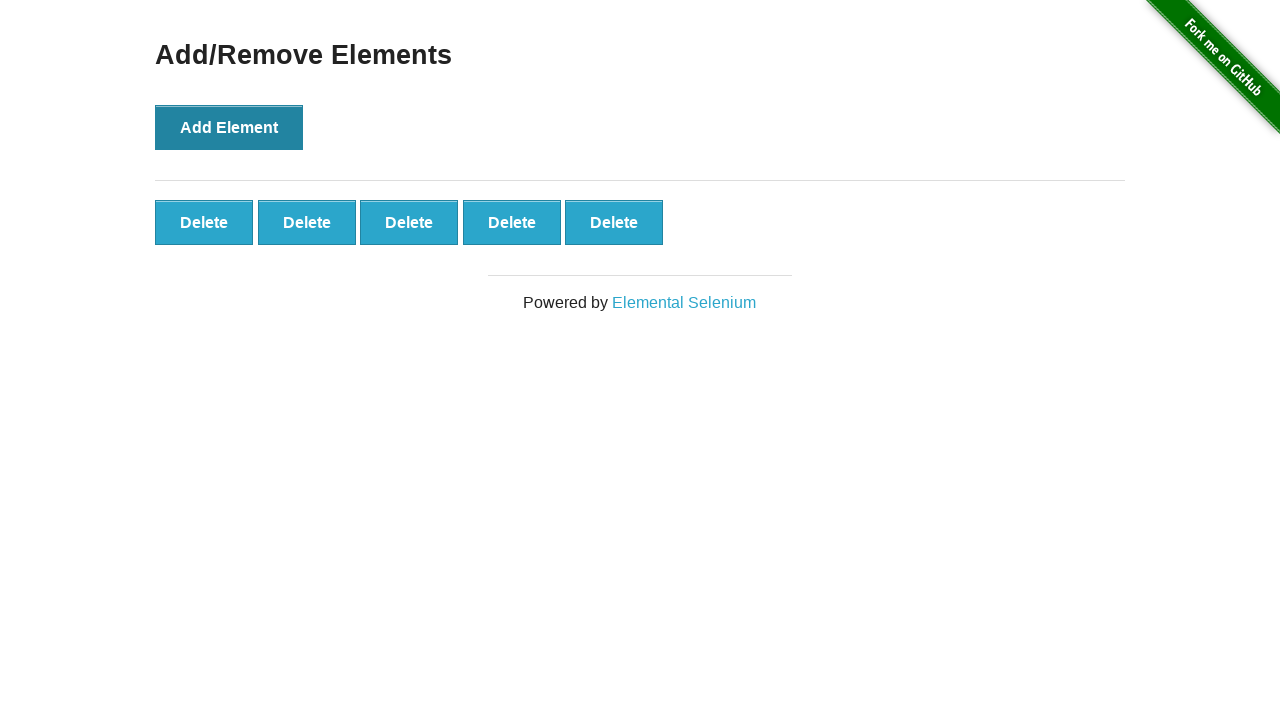

Waited for delete buttons to appear
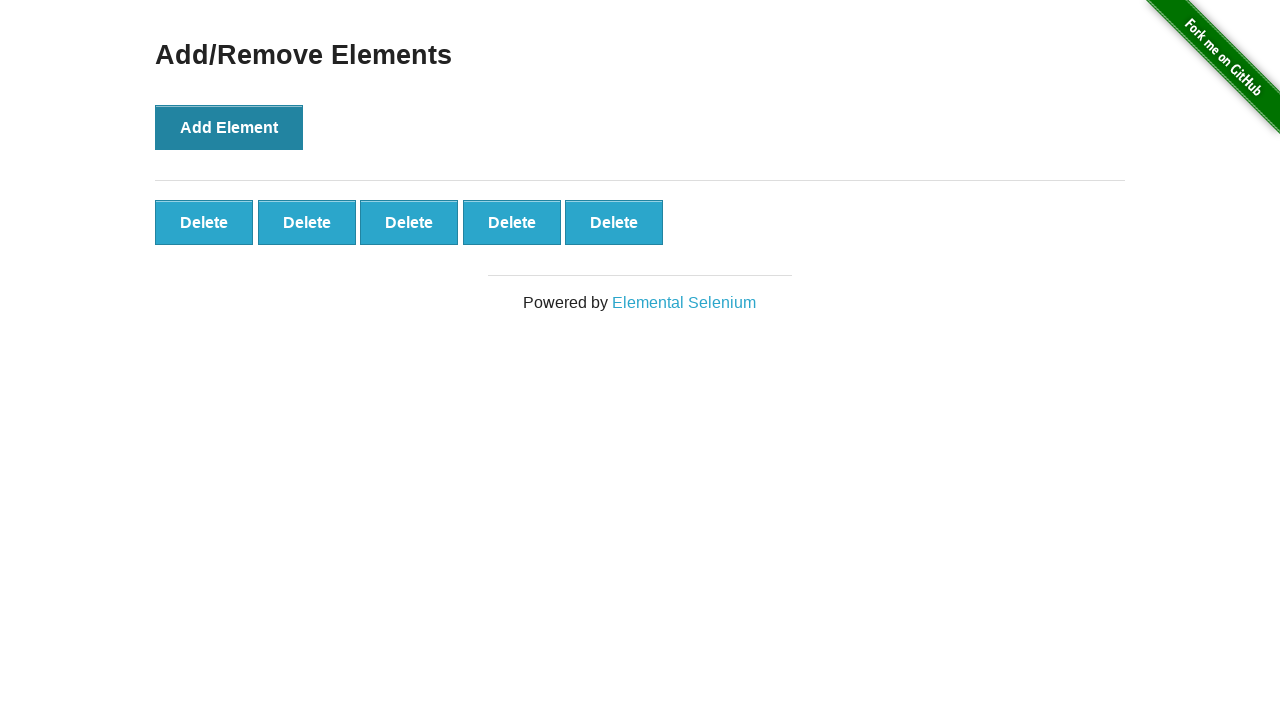

Verified 5 delete buttons were created
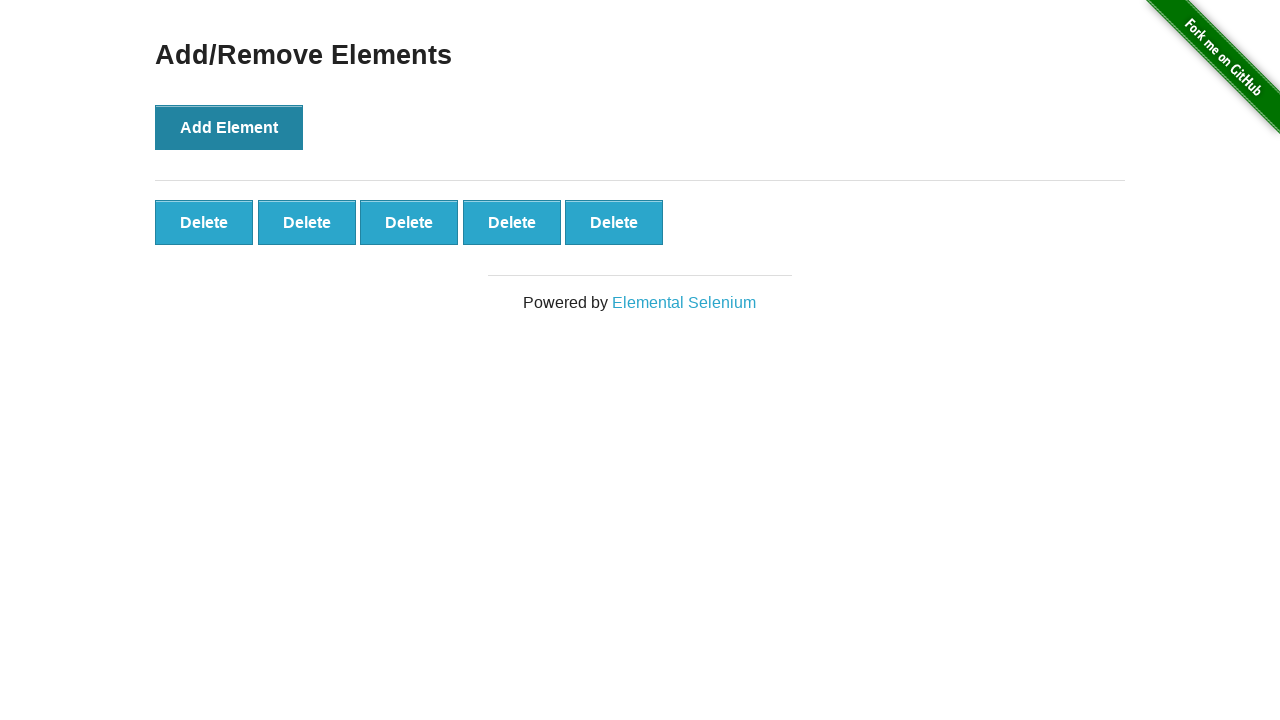

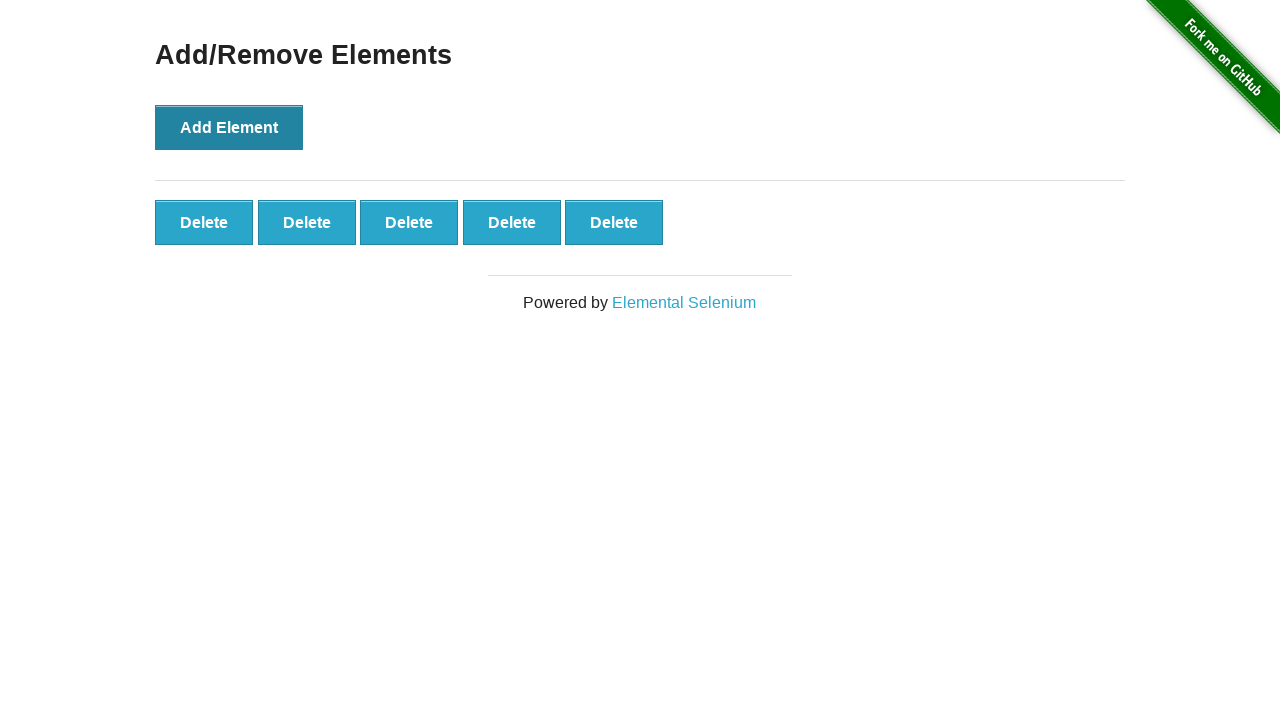